Tests drag and drop functionality by dragging a draggable element onto a droppable target on the jQuery UI demo page

Starting URL: https://jqueryui.com/resources/demos/droppable/default.html

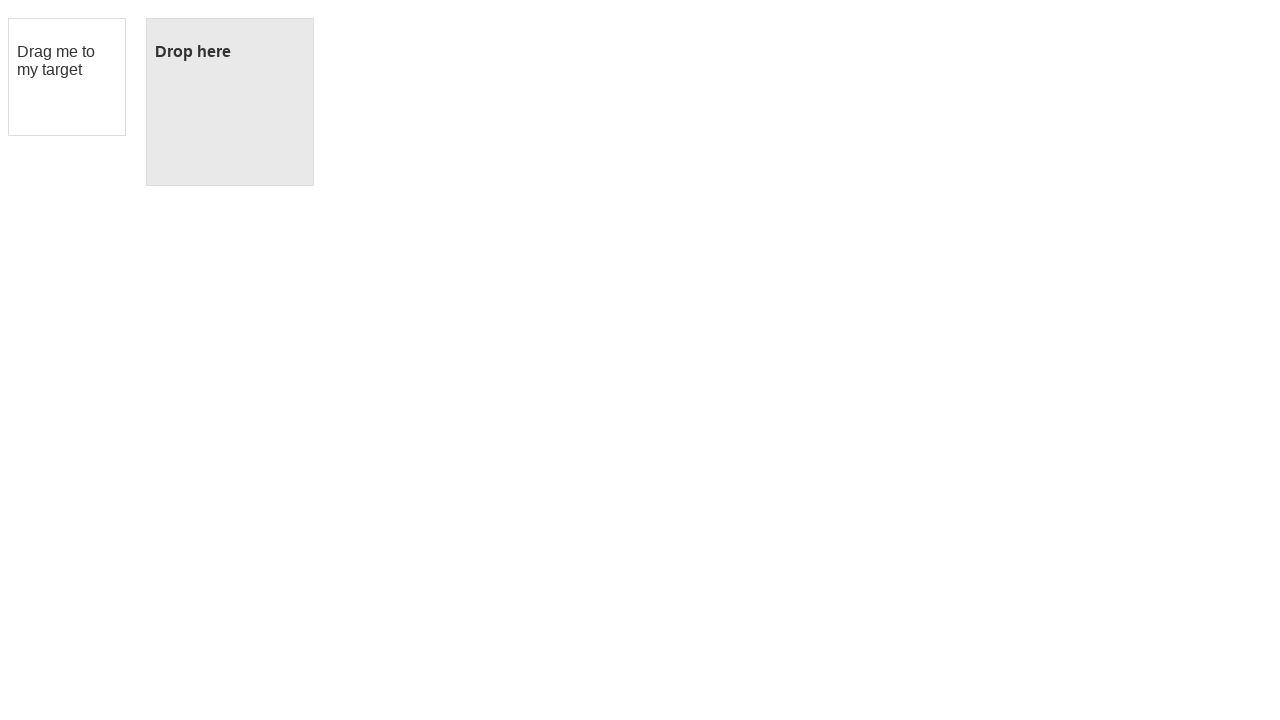

Located the draggable element with id 'draggable'
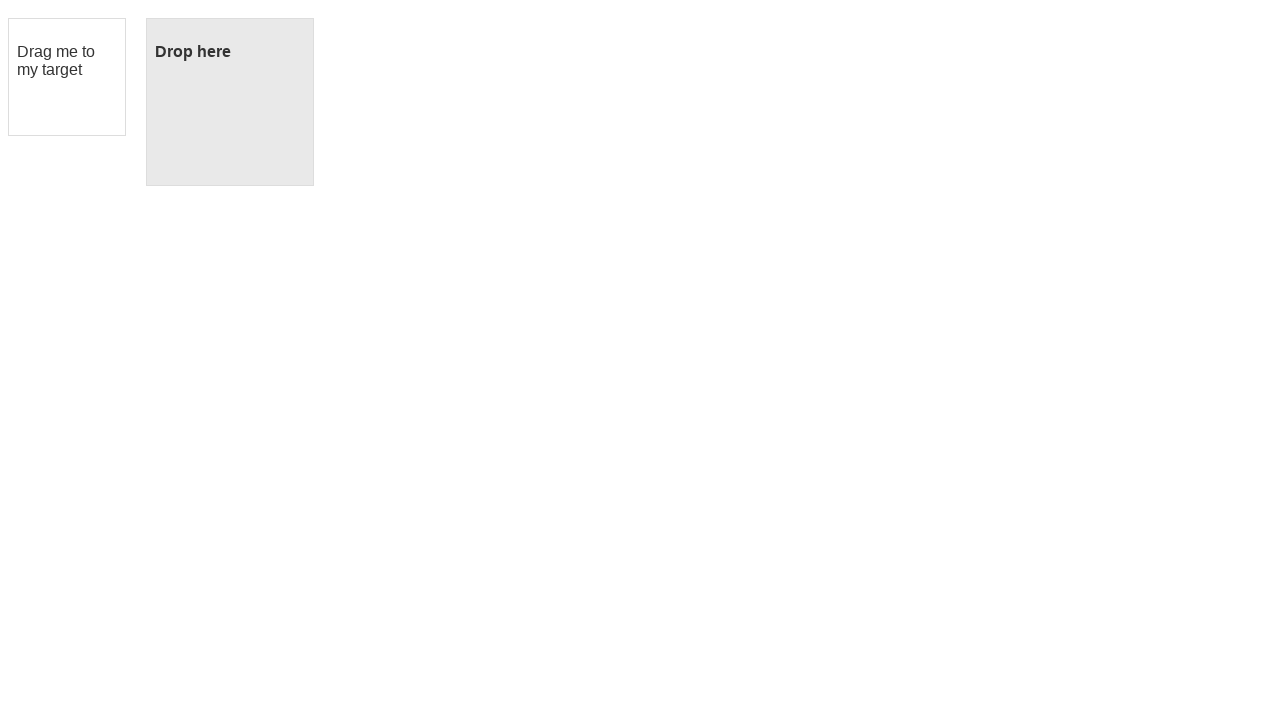

Located the droppable target element with id 'droppable'
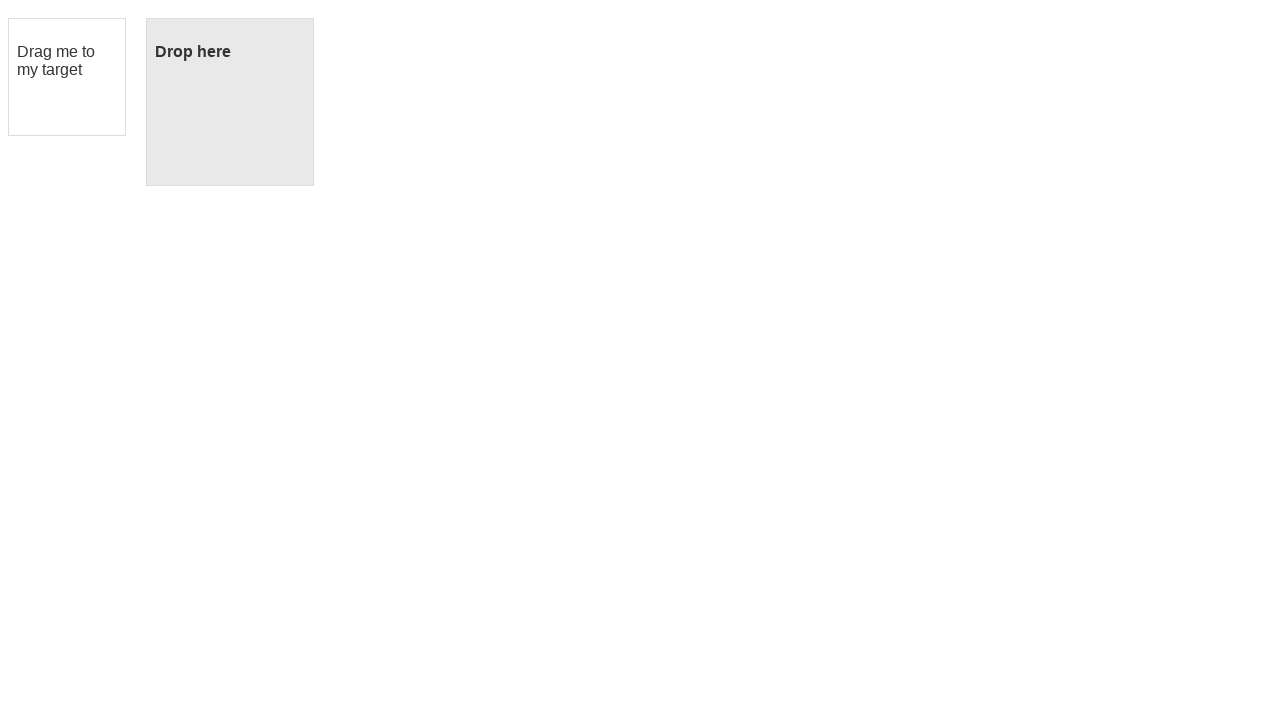

Dragged the draggable element onto the droppable target at (230, 102)
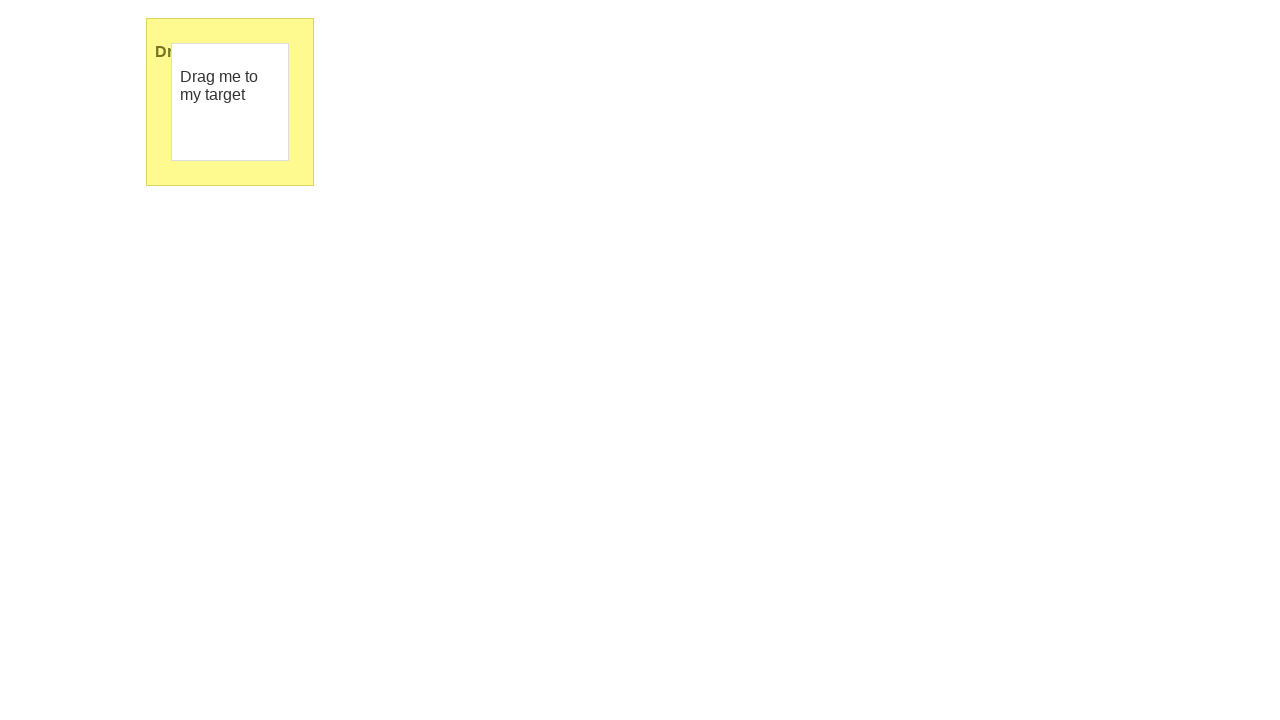

Verified that the drop was successful - droppable element now displays 'Dropped!' text
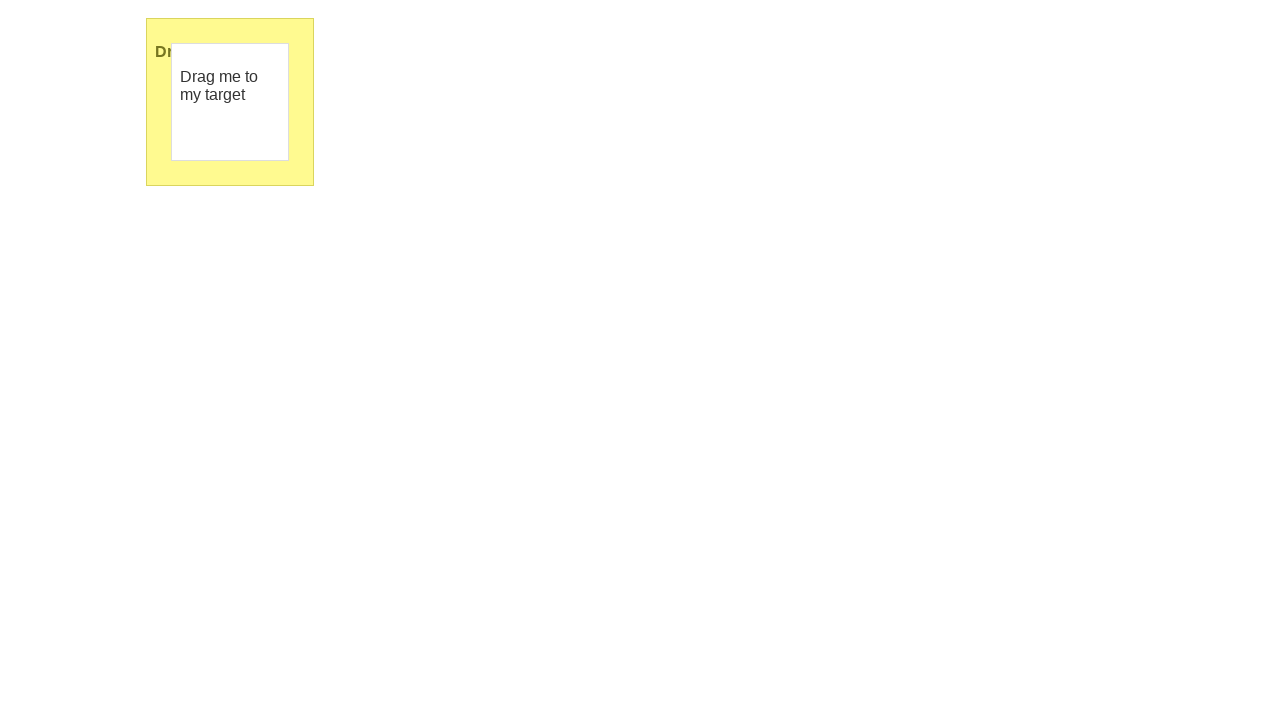

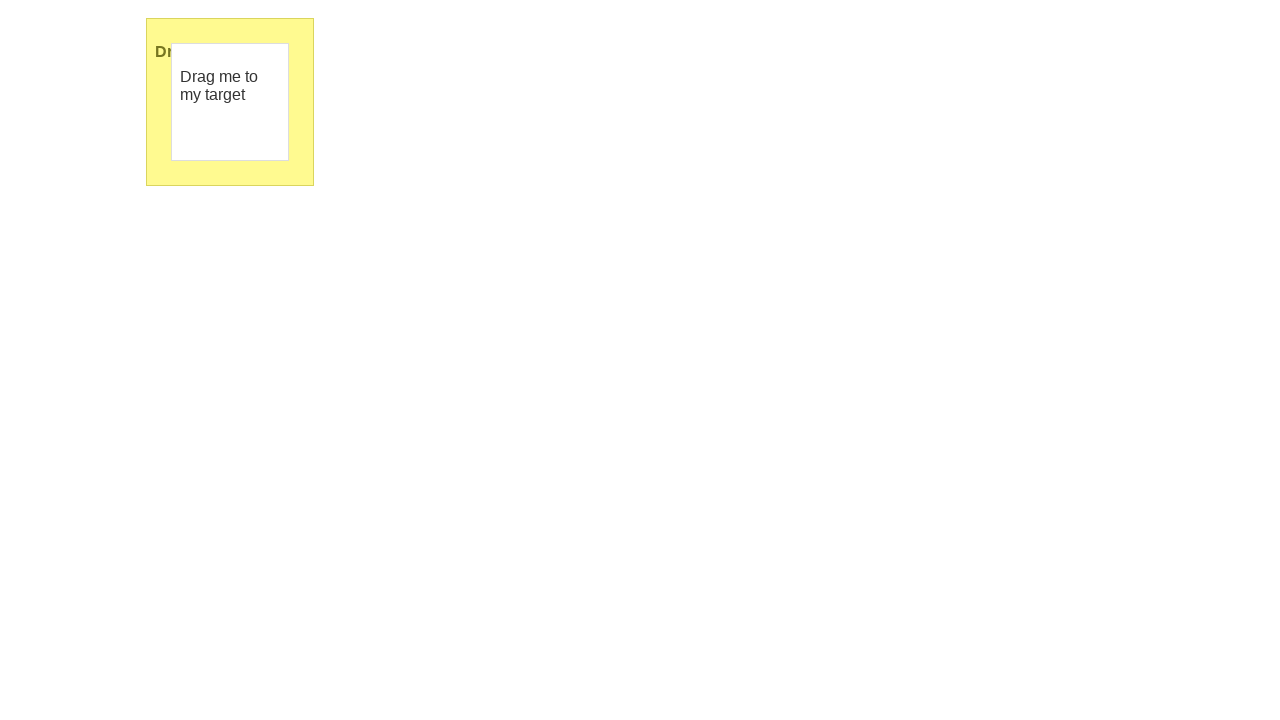